Tests checkbox functionality by clicking on checkboxes to toggle their selected state, verifying that checkboxes can be checked and unchecked

Starting URL: http://the-internet.herokuapp.com/checkboxes

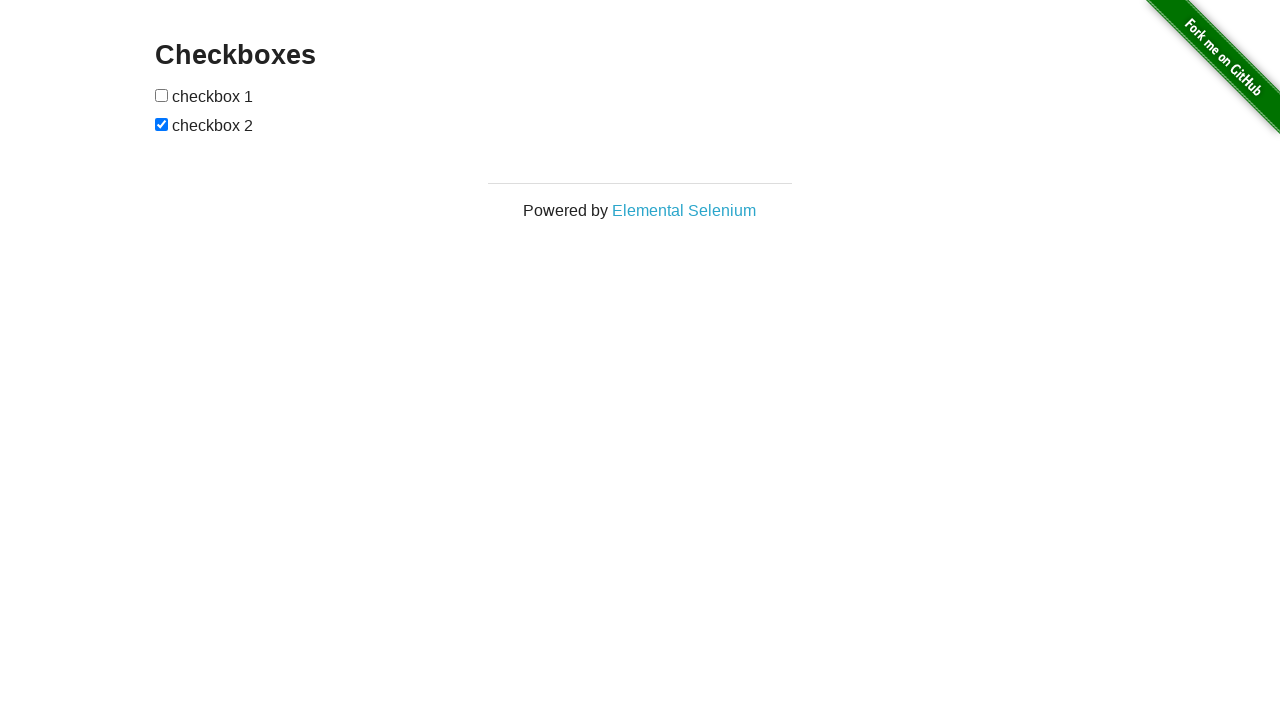

Waited for checkboxes to be present on the page
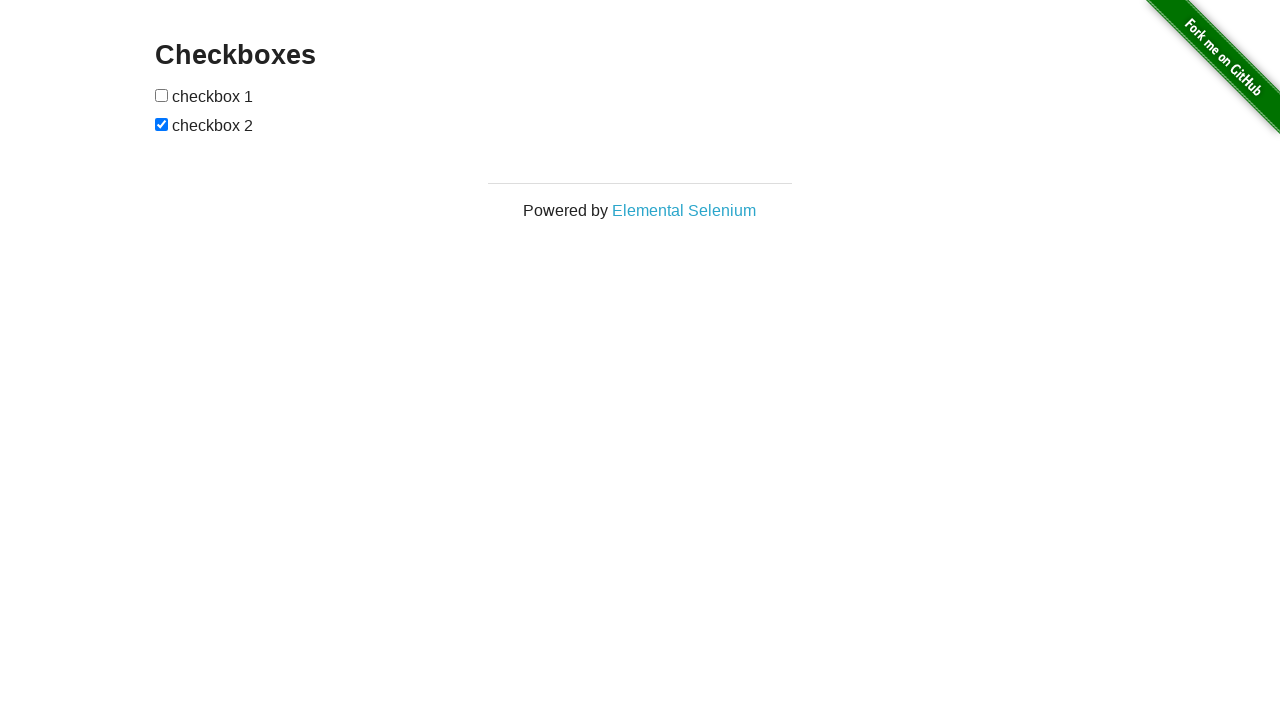

Located all checkboxes on the page
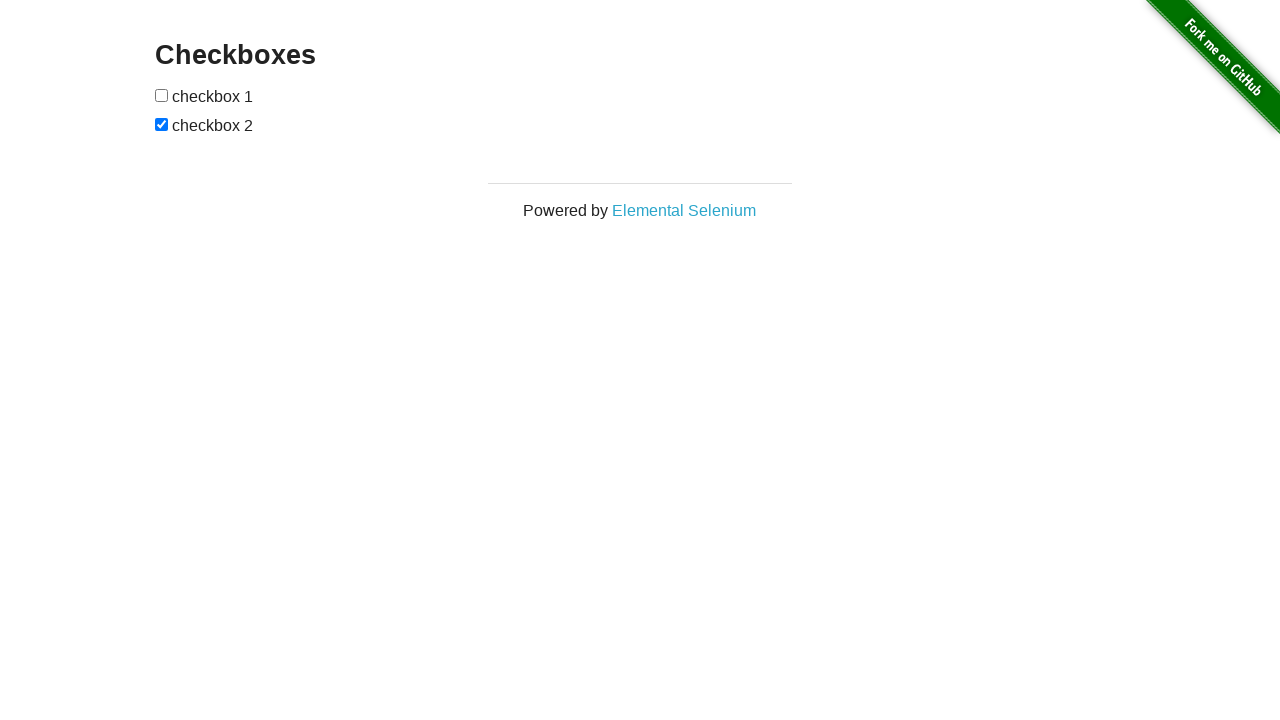

Clicked the first checkbox to toggle its state at (162, 95) on input[type='checkbox'] >> nth=0
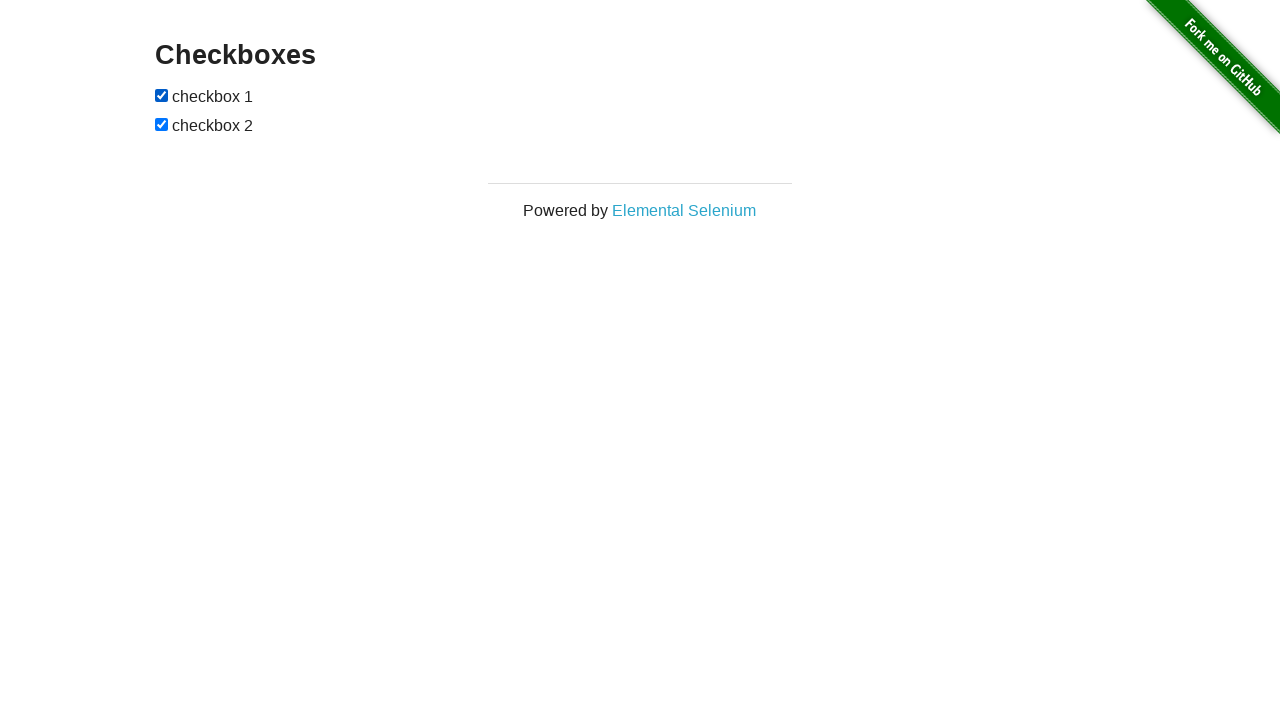

Clicked the second checkbox to toggle its state at (162, 124) on input[type='checkbox'] >> nth=1
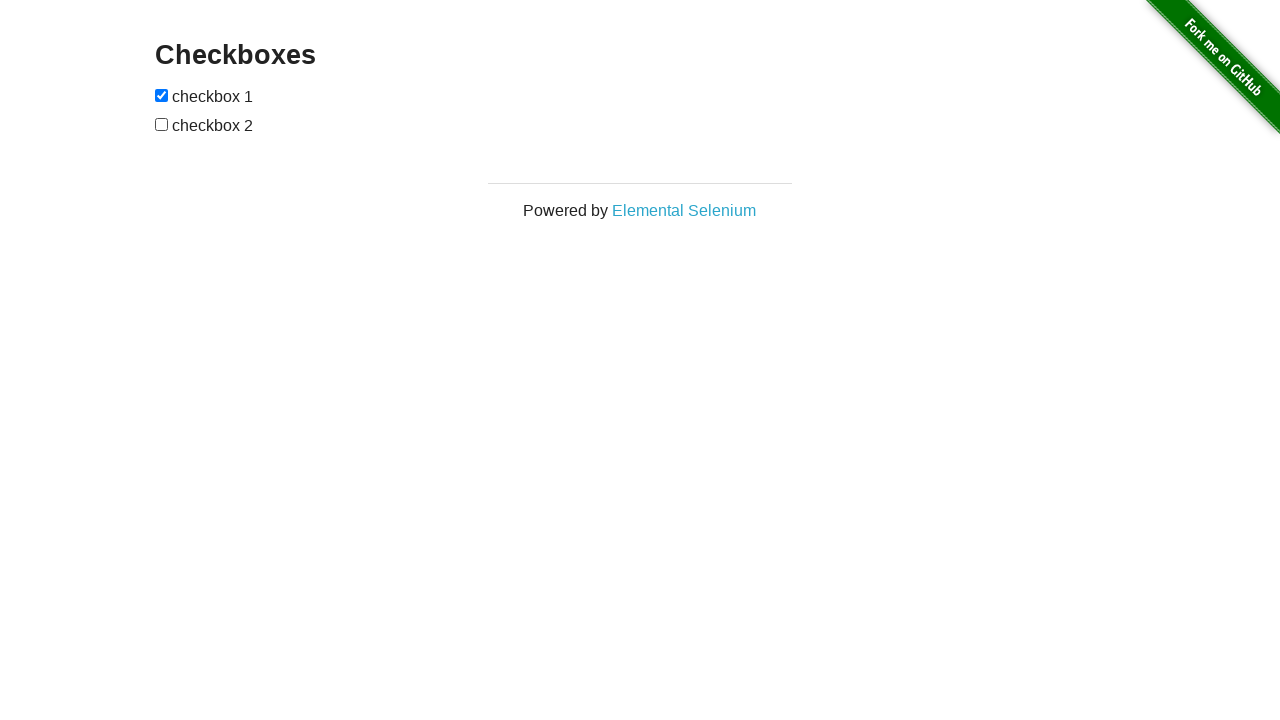

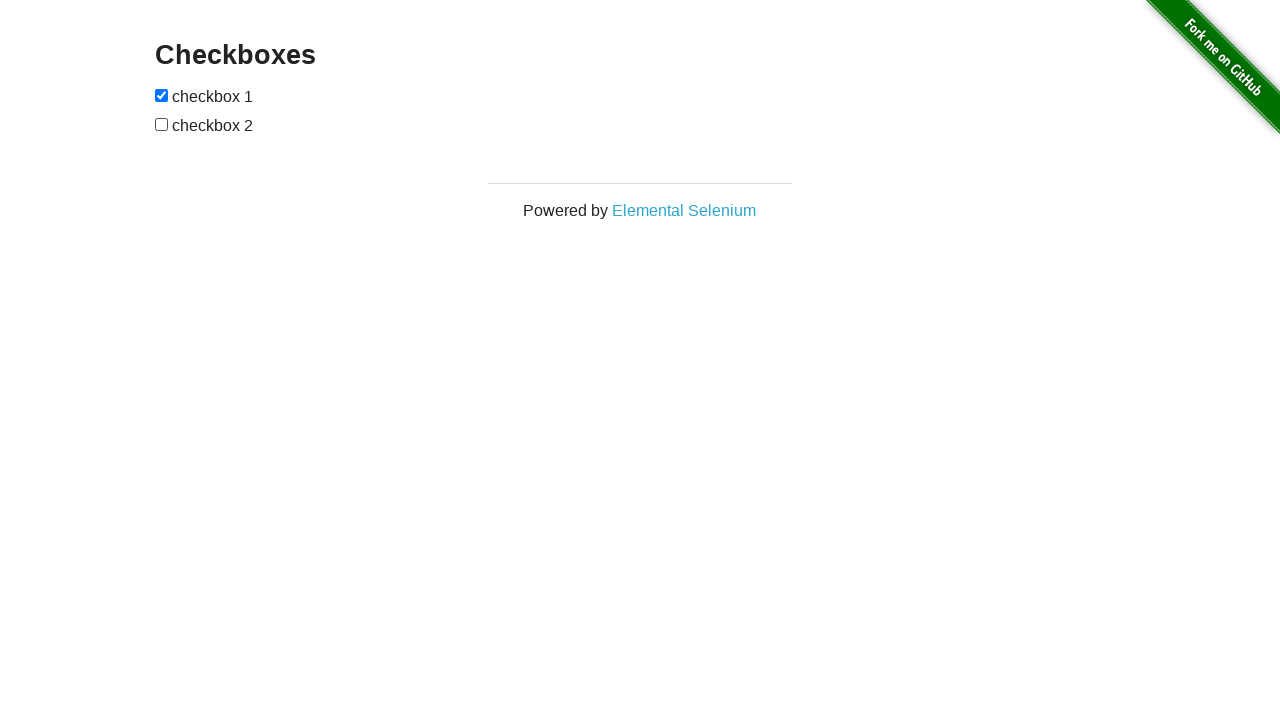